Tests the shop's price filter functionality by setting a price range and verifying products are sorted correctly from high to low and low to high prices

Starting URL: http://practice.automationtesting.in/

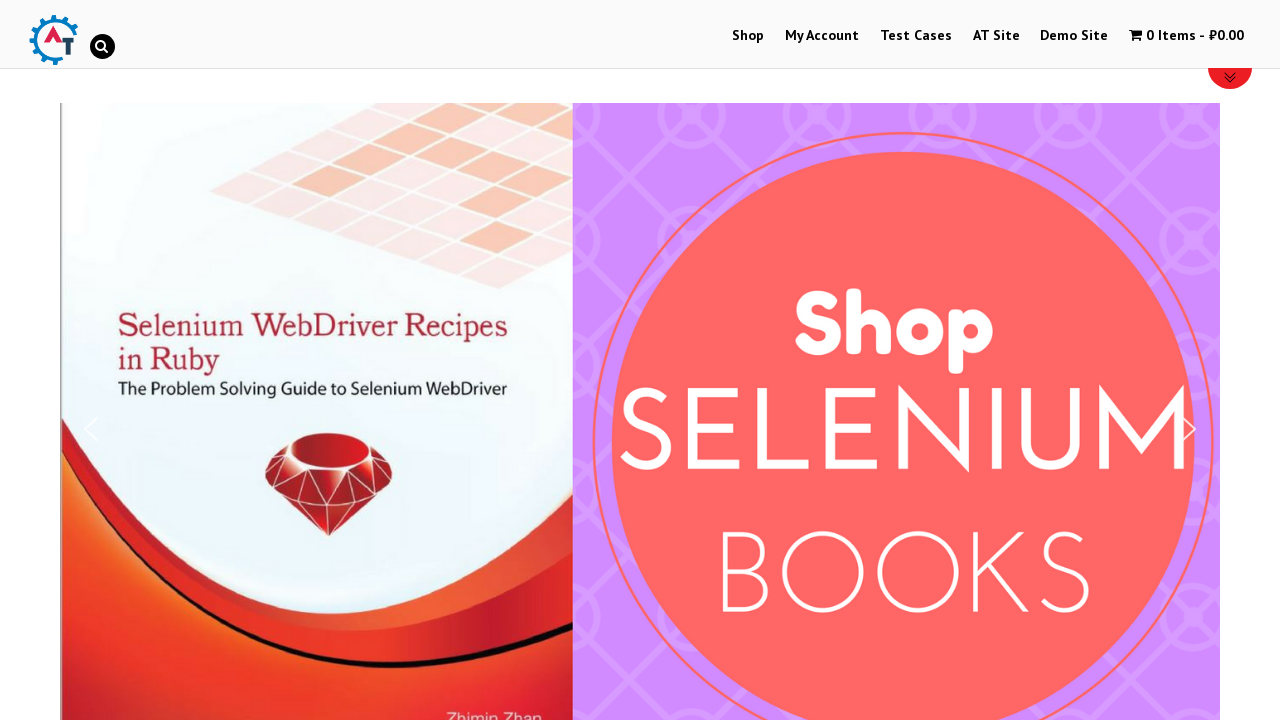

Clicked on Shop in menu at (748, 36) on text=Shop
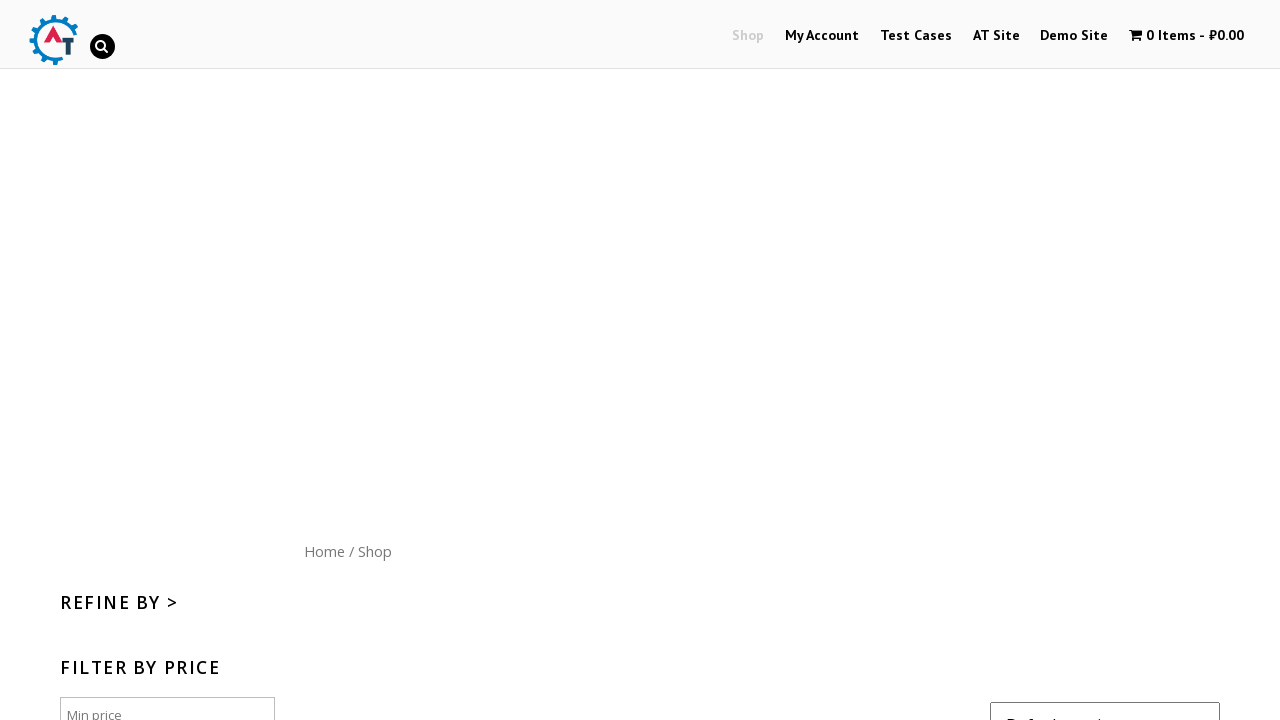

Waited for page to load (networkidle)
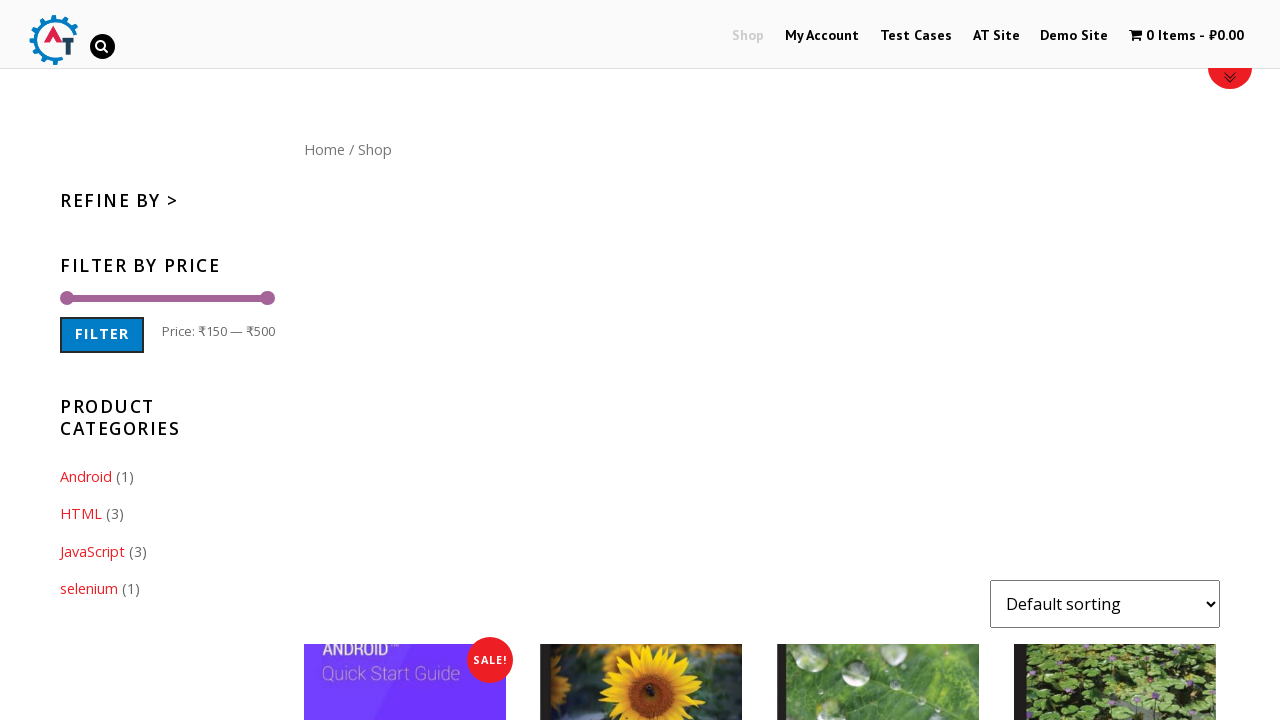

Clicked filter button to apply price filter at (102, 335) on xpath=//*[@id="woocommerce_price_filter-2"]/form/div/div[2]/button
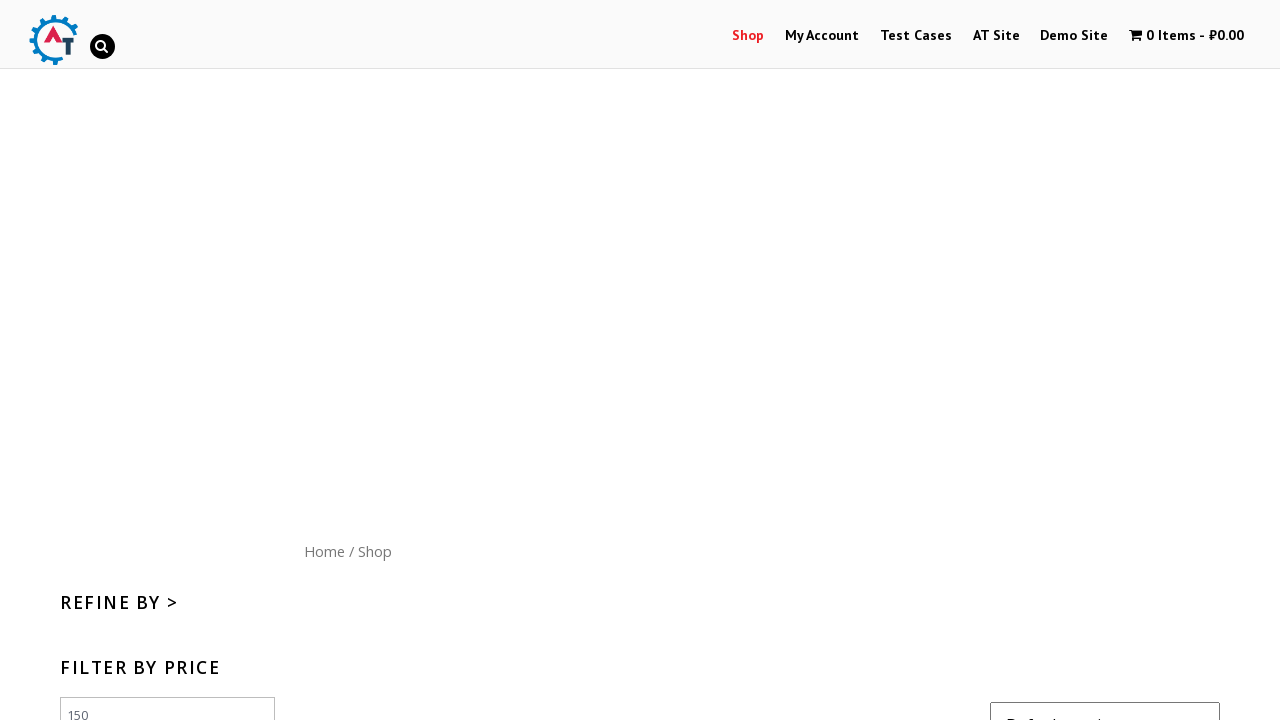

Waited 2 seconds for filter to process
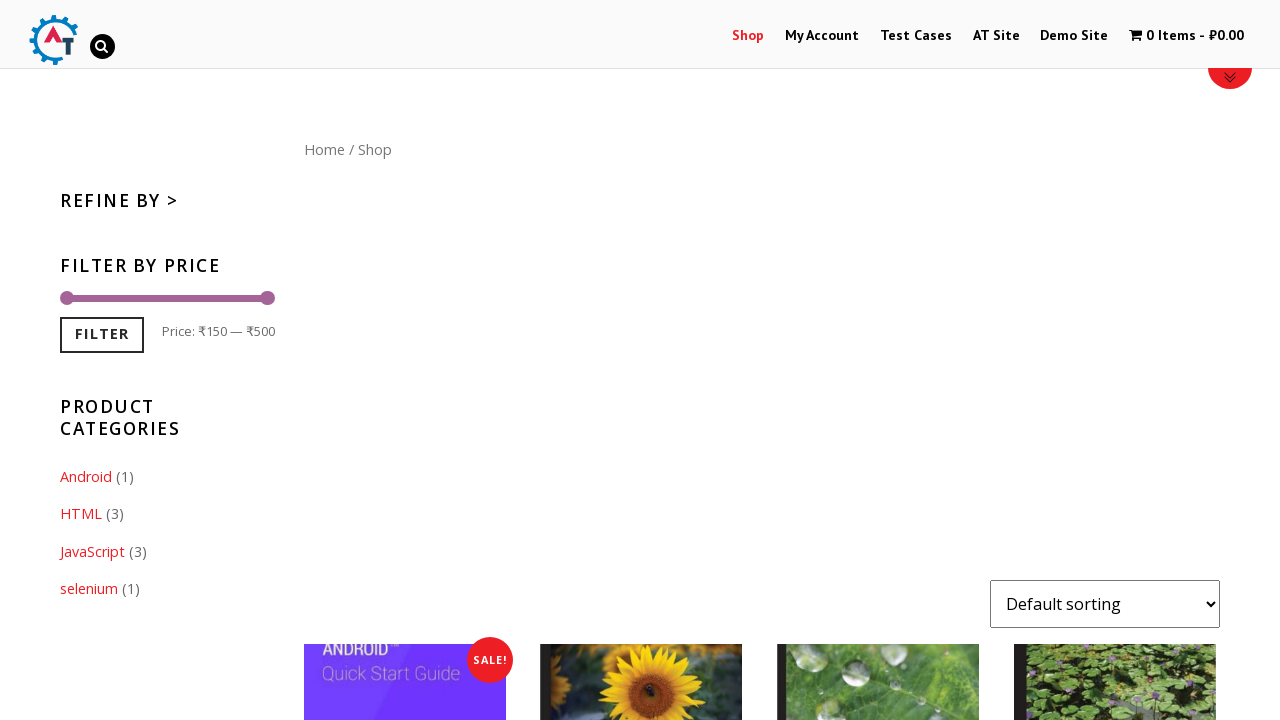

Selected sort option: price high to low on #content form select
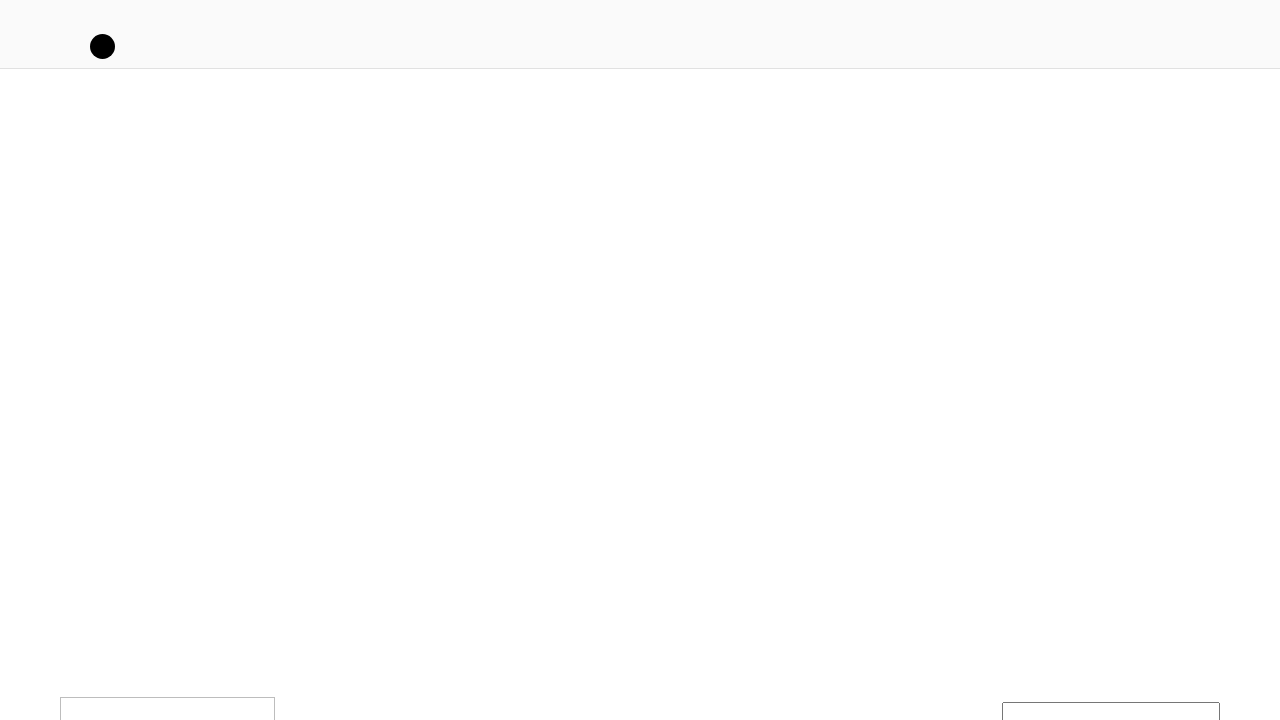

Waited 2 seconds for products to sort by price descending
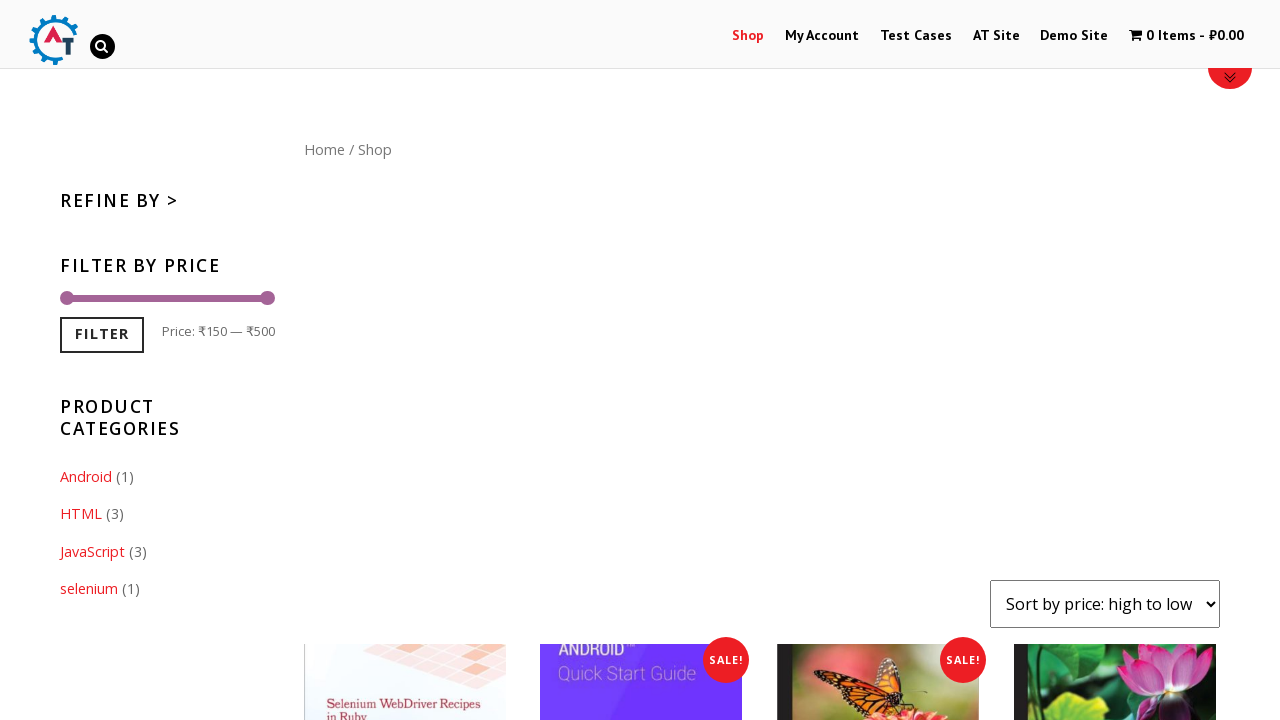

Verified products container is visible after high to low sort
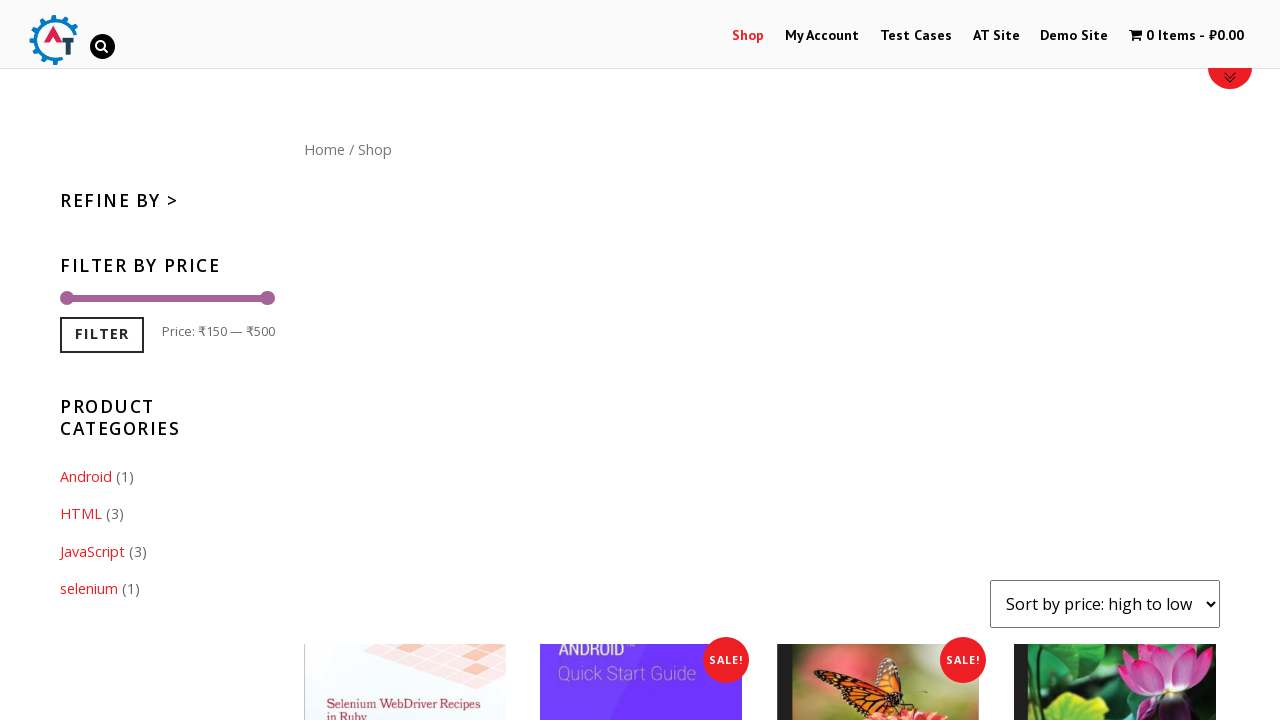

Selected sort option: price low to high on #content form select
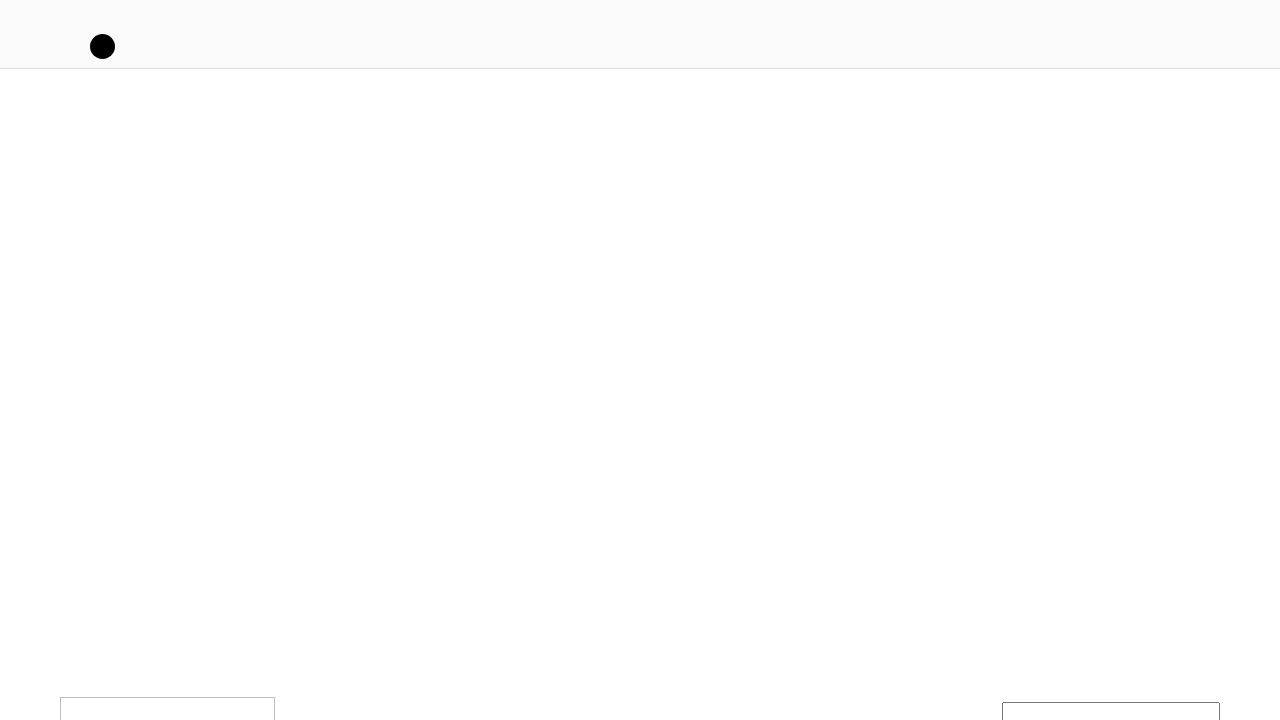

Waited 2 seconds for products to sort by price ascending
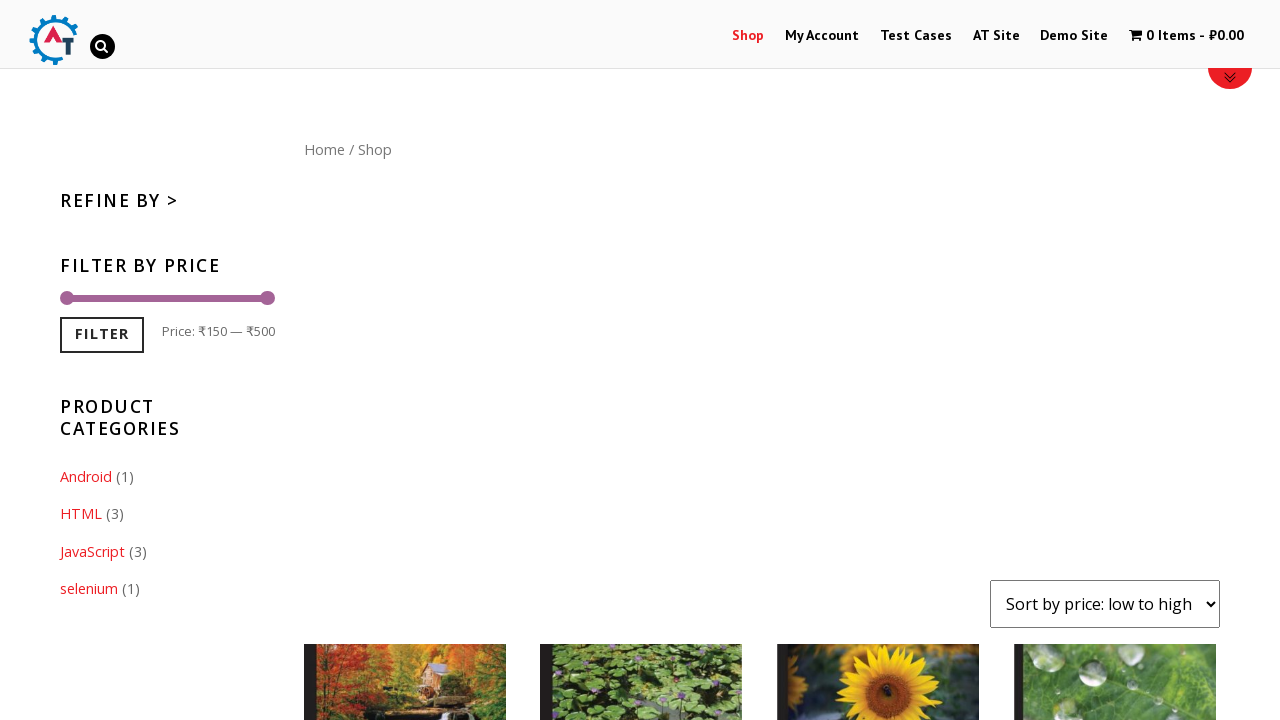

Verified products are visible after low to high sort
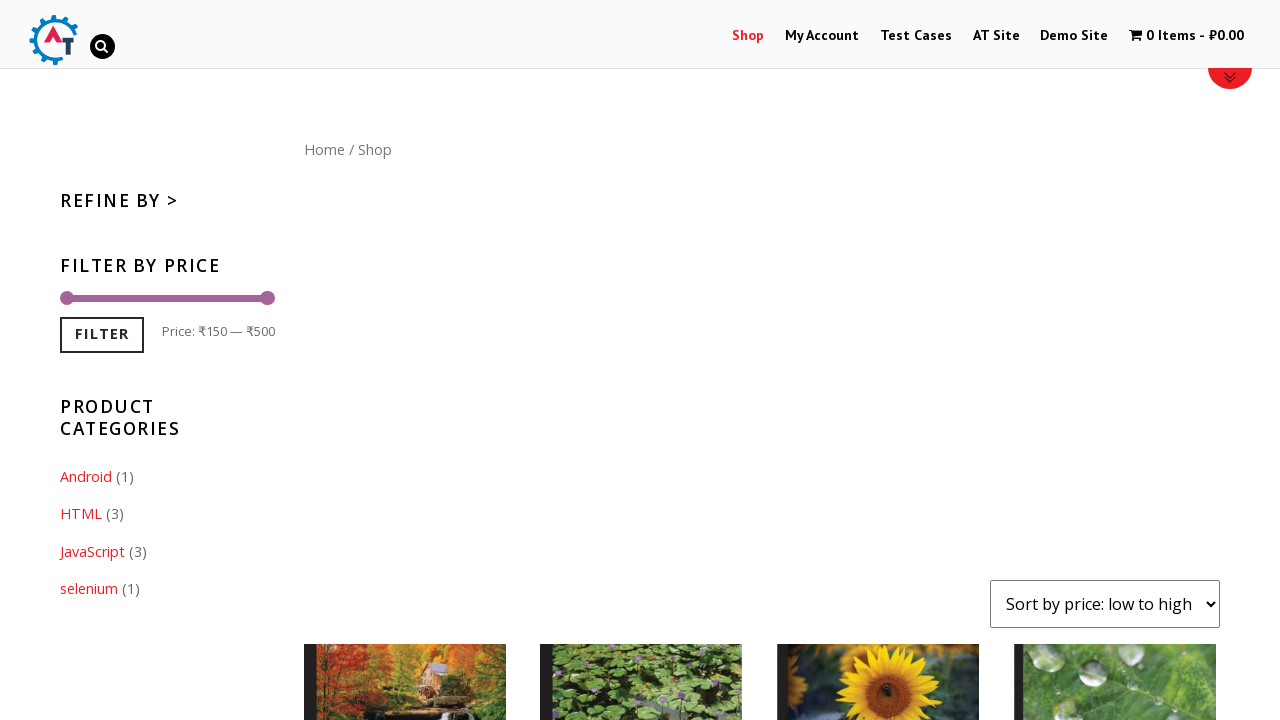

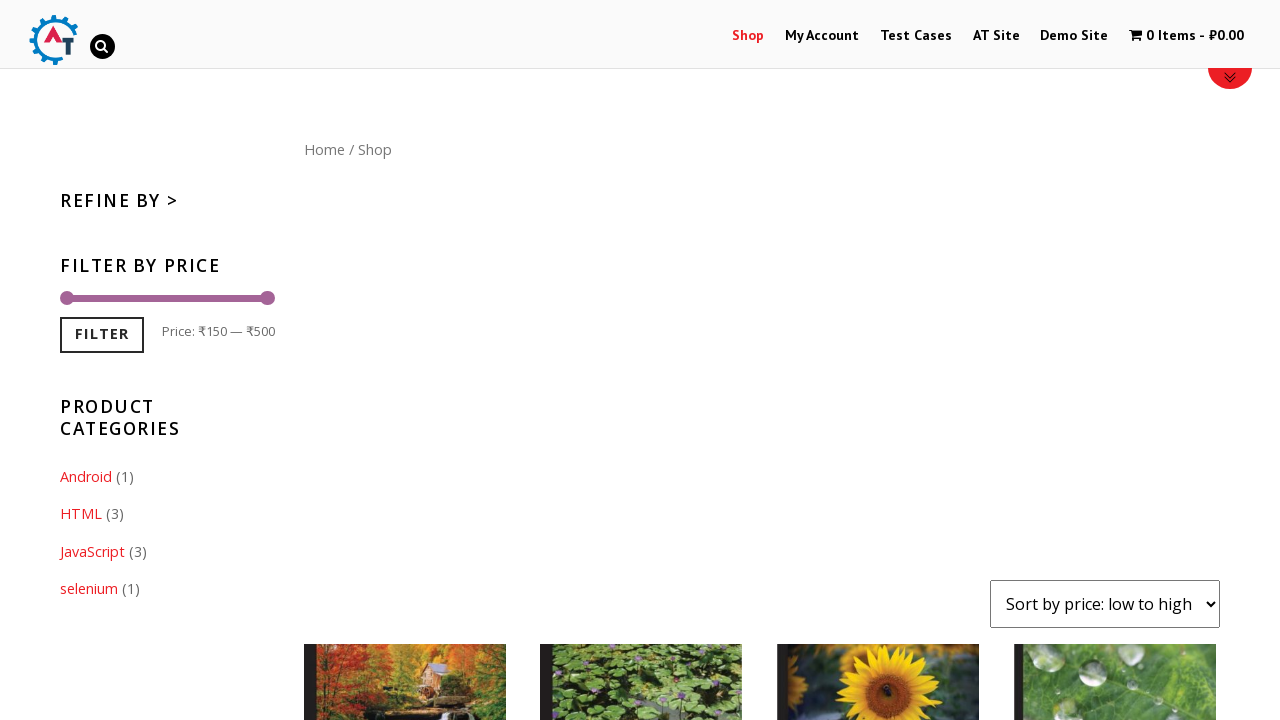